Tests the photographer website by clicking on a button and interacting with a file input container, simulating a file upload workflow

Starting URL: https://nikolenko-te.github.io/PHOTOGRAPHER_BERLIN/

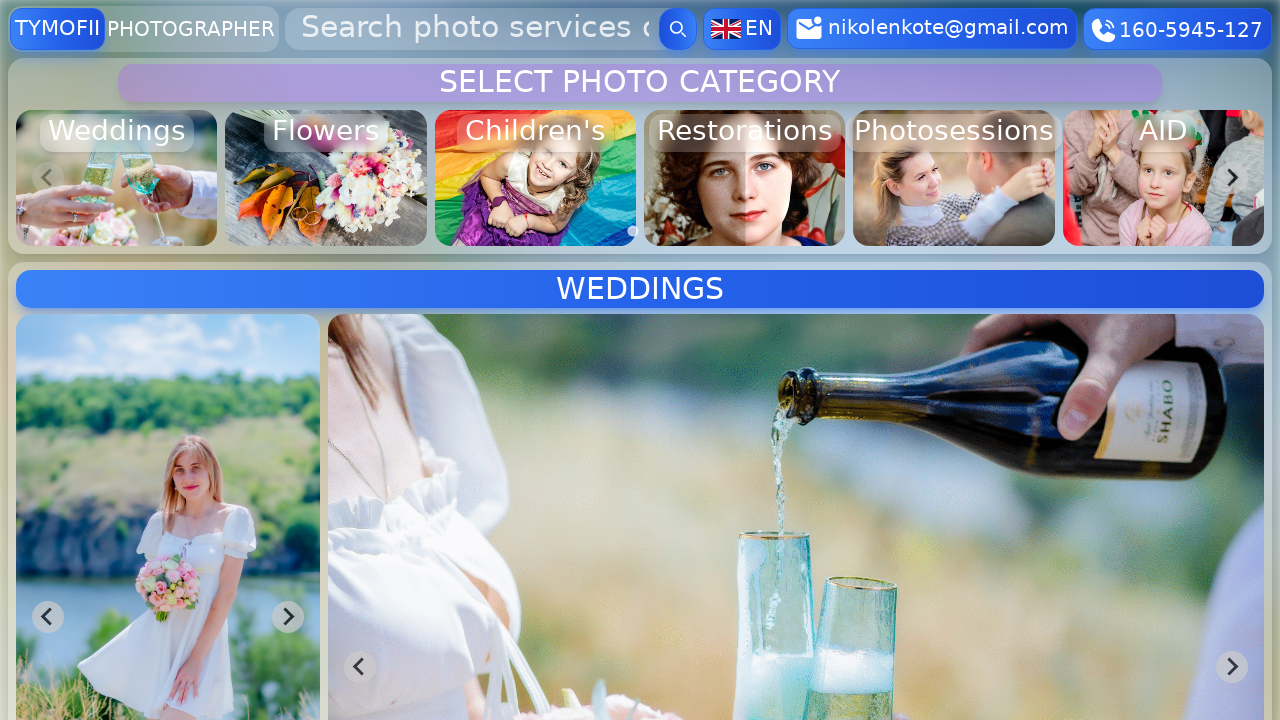

Navigated to photographer website homepage
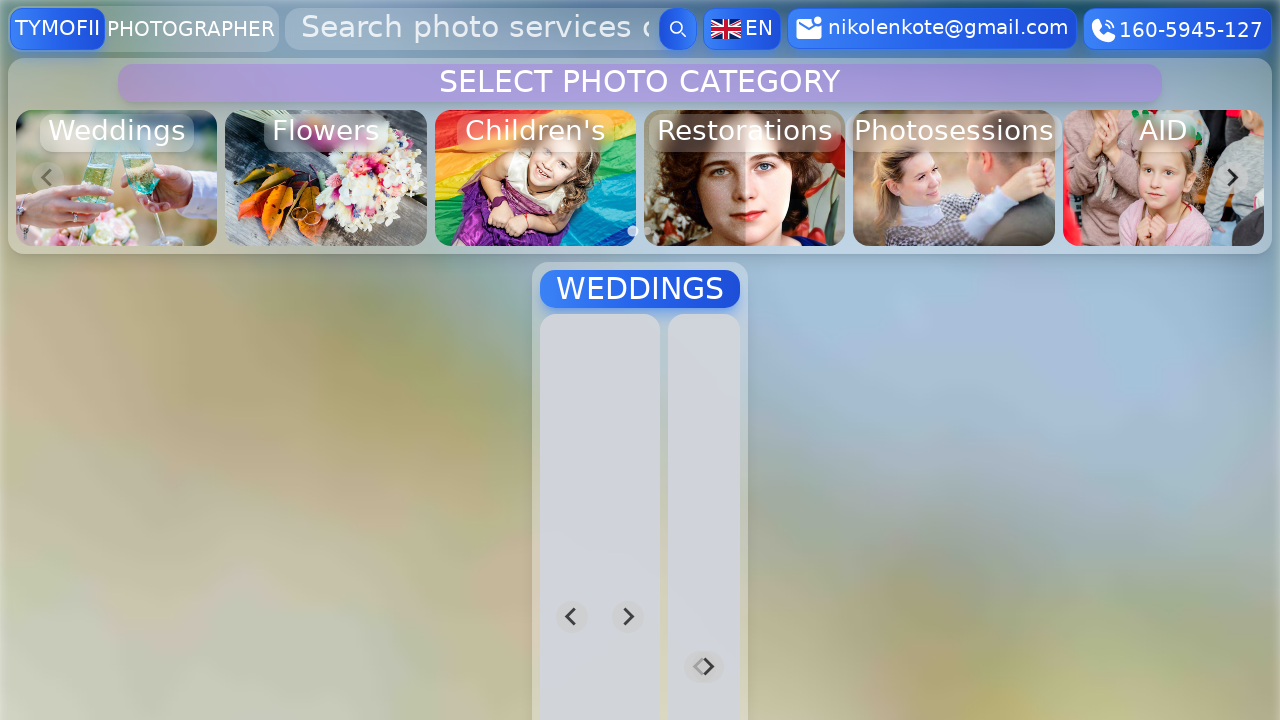

Clicked action button on the page at (809, 29) on xpath=//body/div[@id='root']/div[1]/div[3]/div[1]/button[1]/*[1]
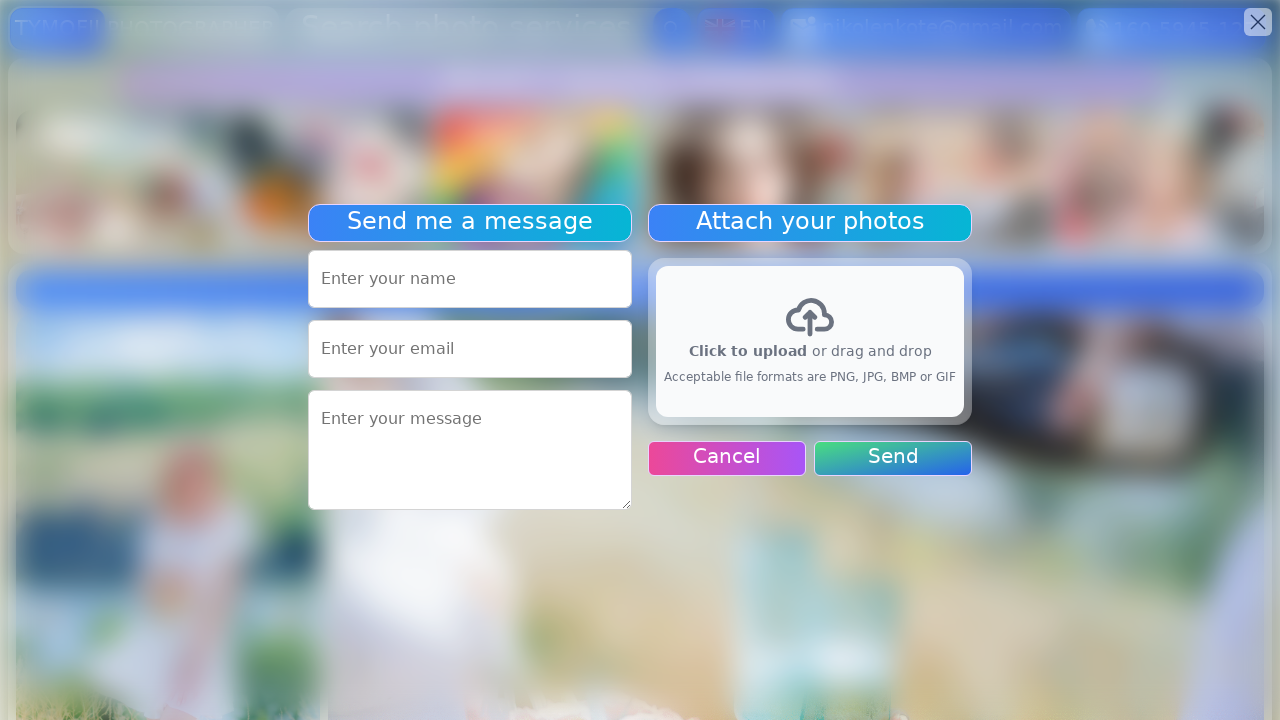

Clicked file input container at (810, 341) on xpath=//div[@id='file_input_container']
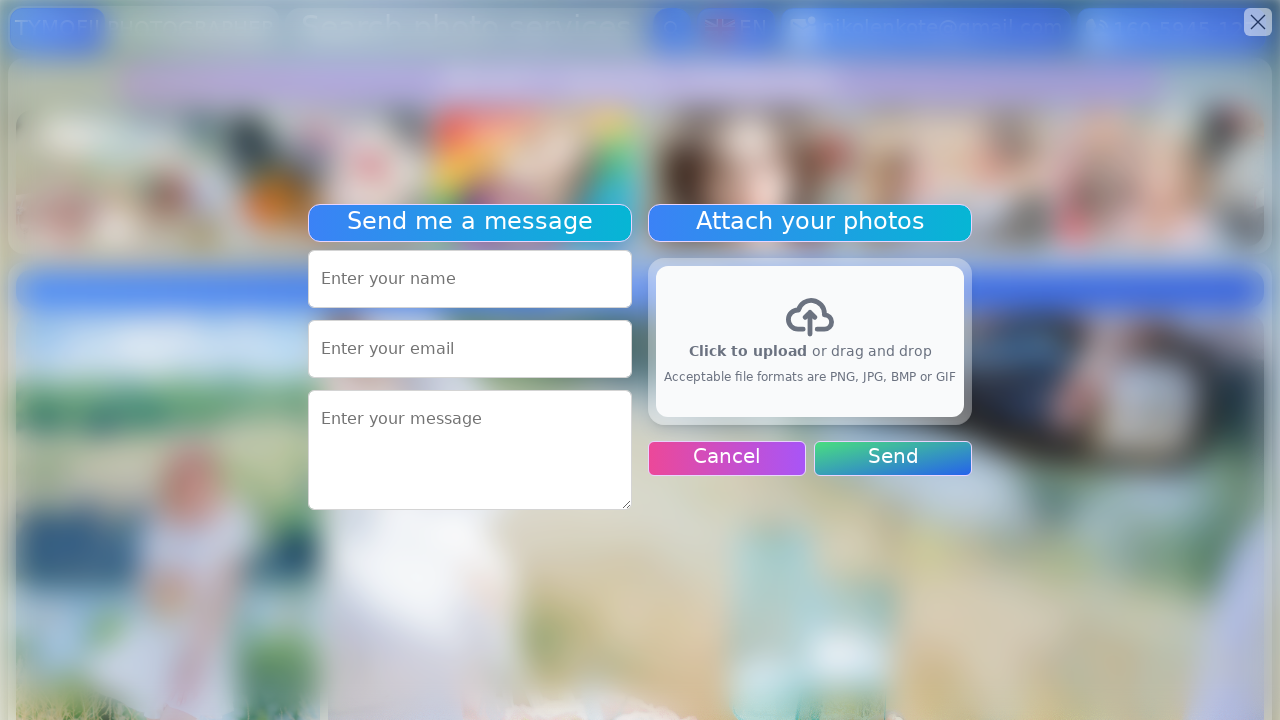

Located file input element
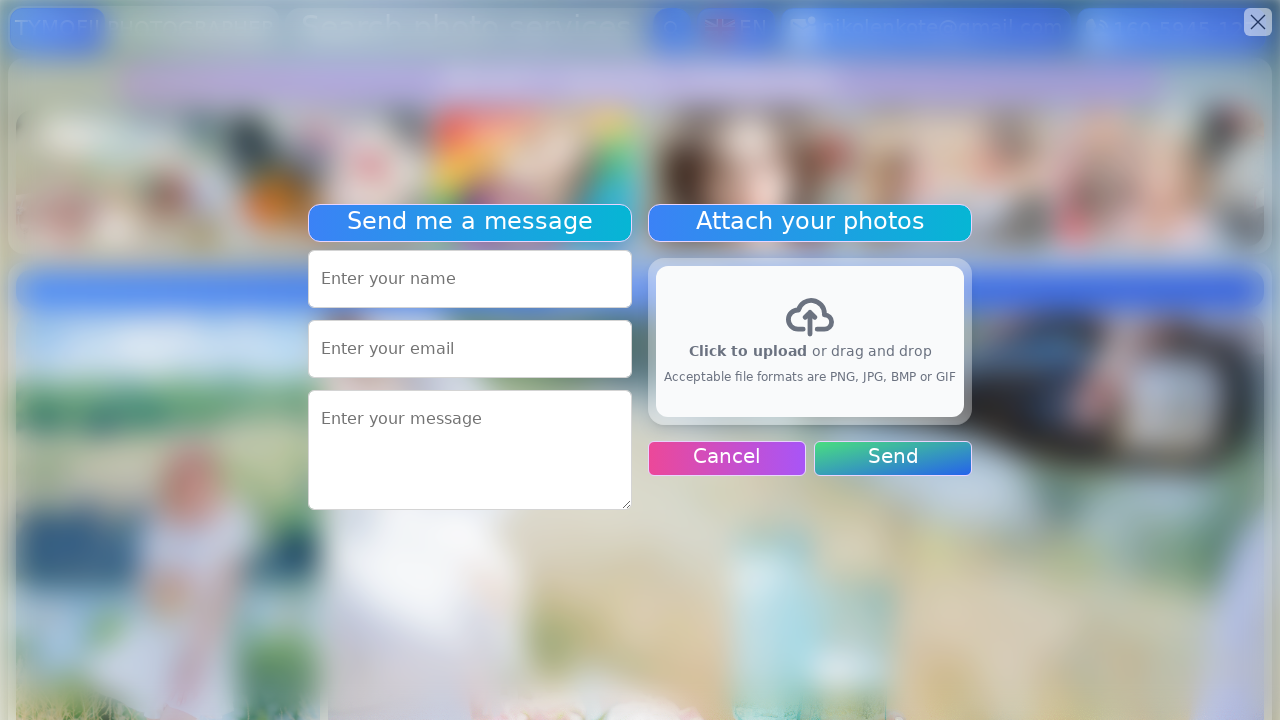

Uploaded test photo file (test_photo.jpeg)
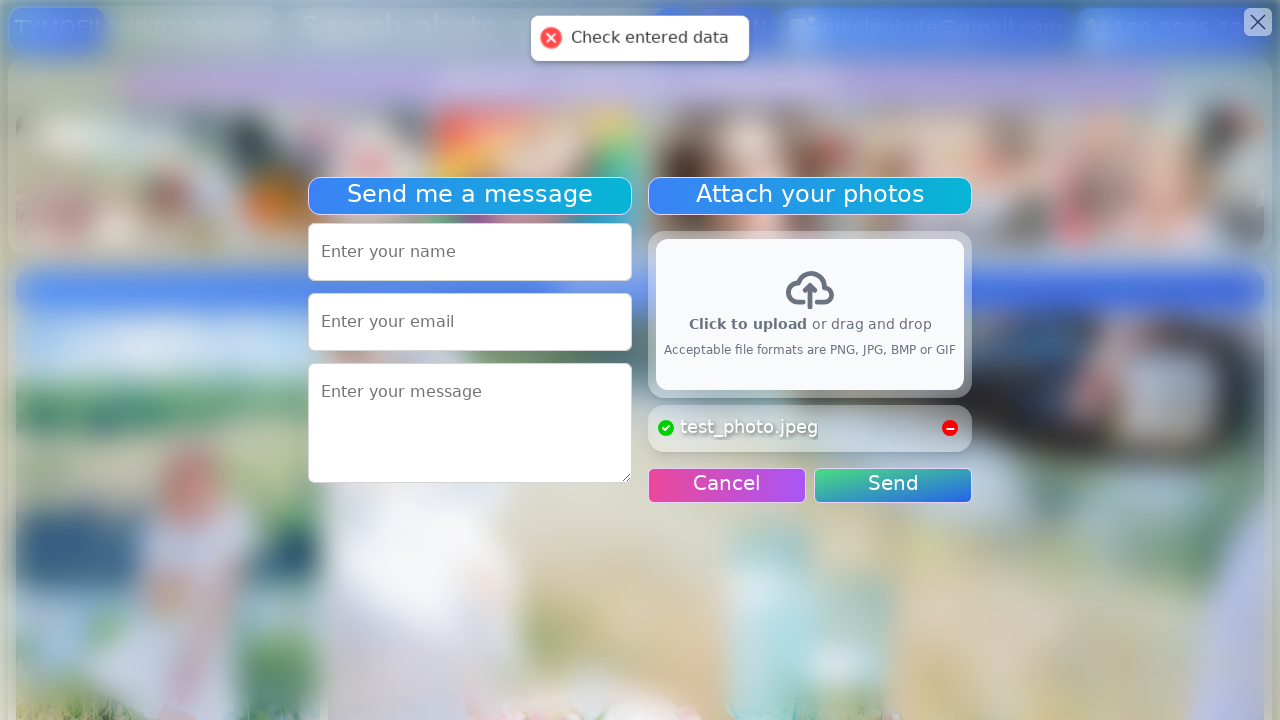

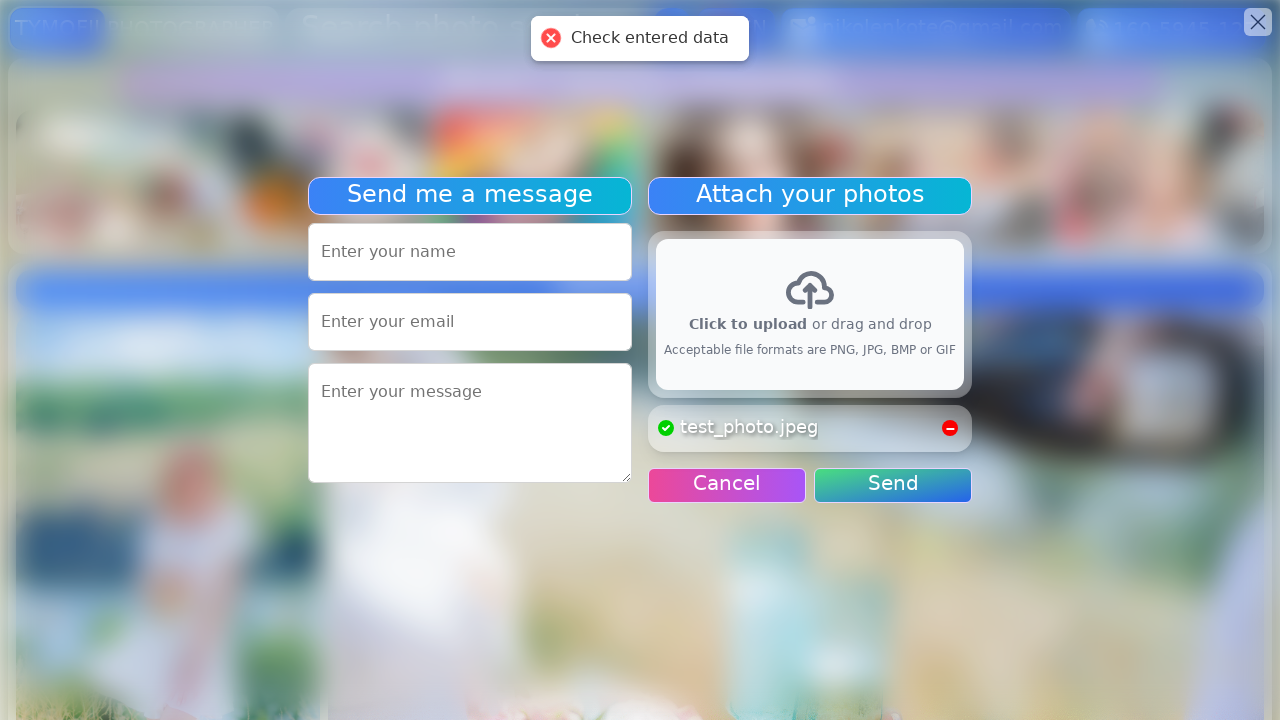